Tests API endpoint structure by verifying that non-existent and process endpoints return appropriate HTTP status codes

Starting URL: https://background-remover-eight-alpha.vercel.app/api/nonexistent

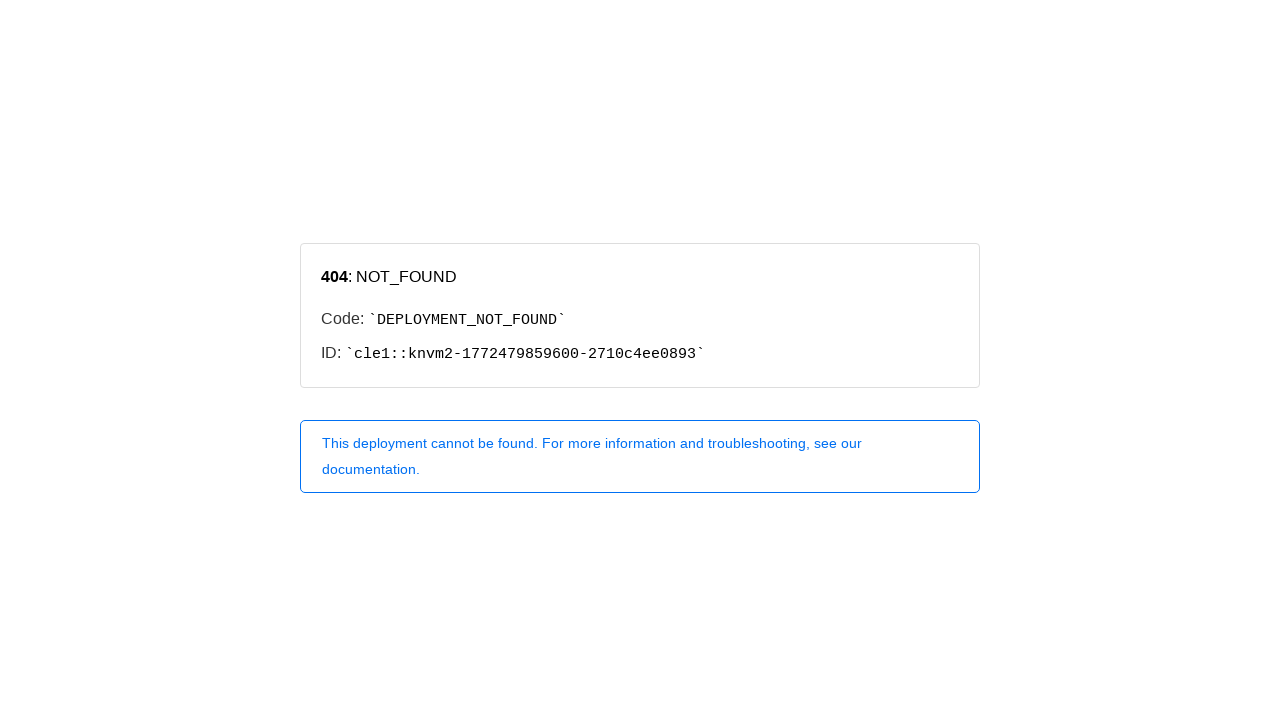

Waited for network idle on non-existent endpoint page
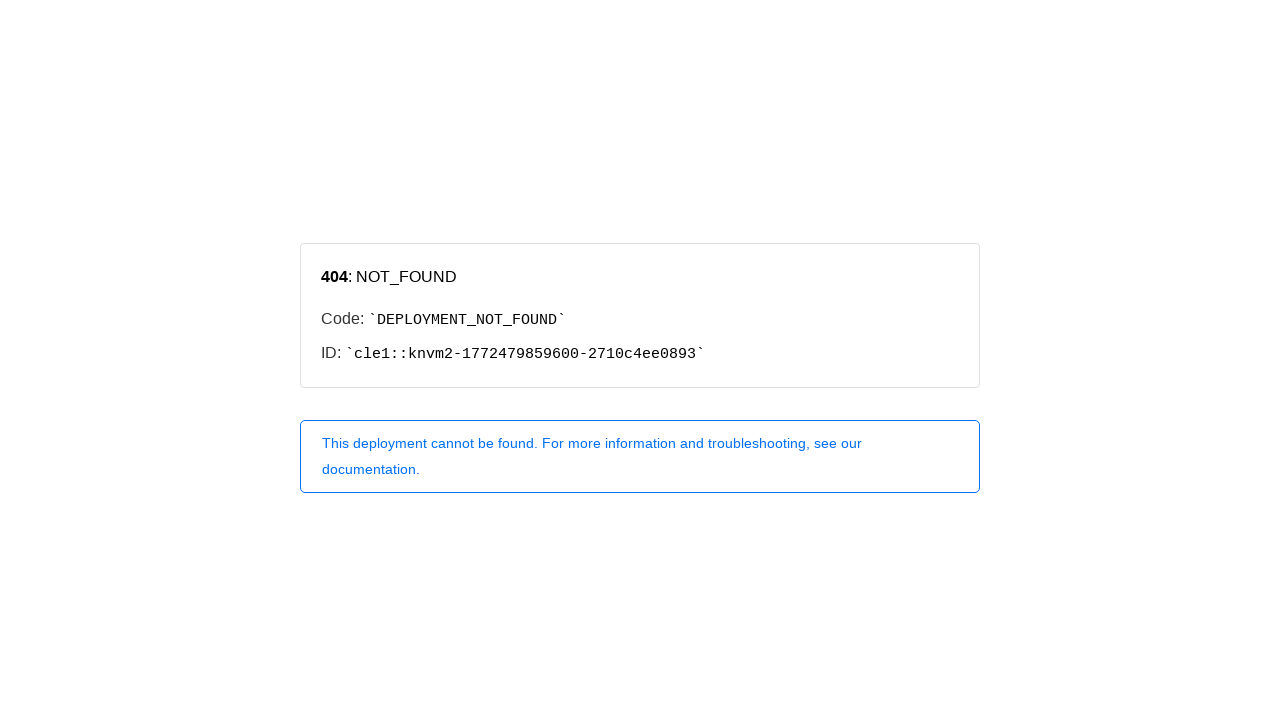

Navigated to /api/process endpoint
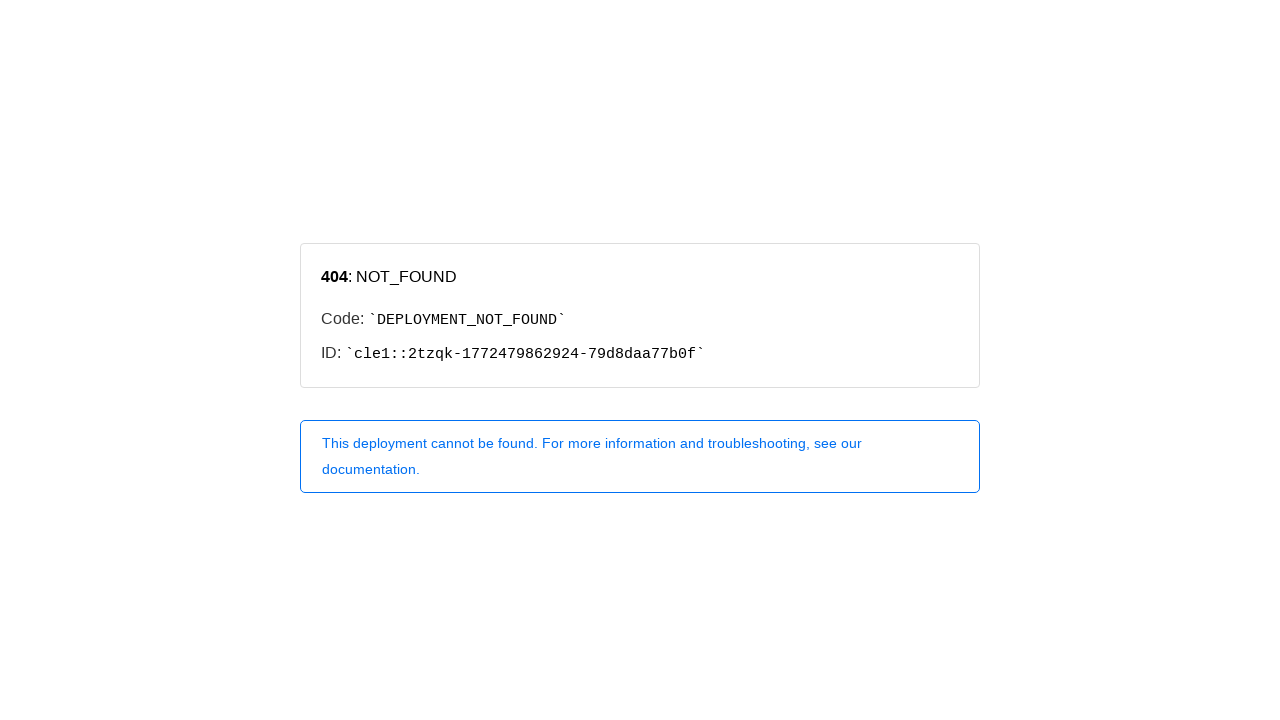

Waited for network idle on process endpoint page
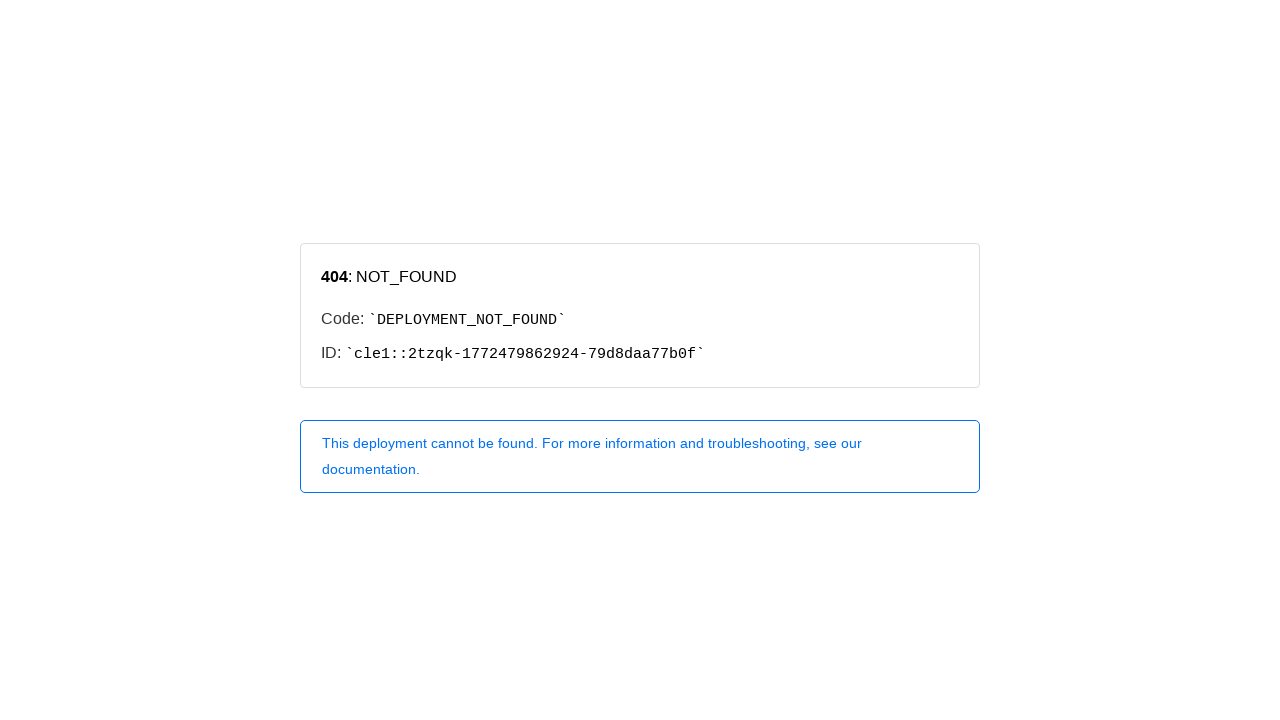

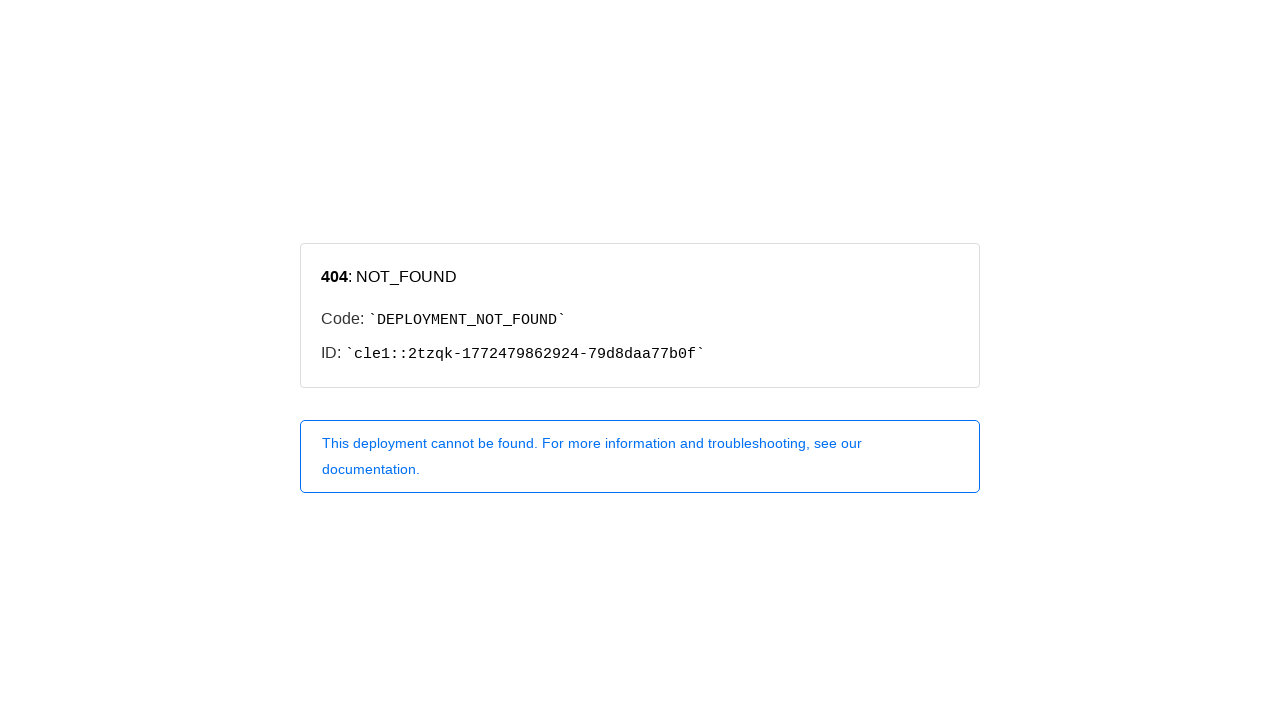